Tests drag-and-drop functionality on jQuery UI demo page by dragging an element from the draggable source to the droppable target within an iframe.

Starting URL: https://jqueryui.com/droppable/

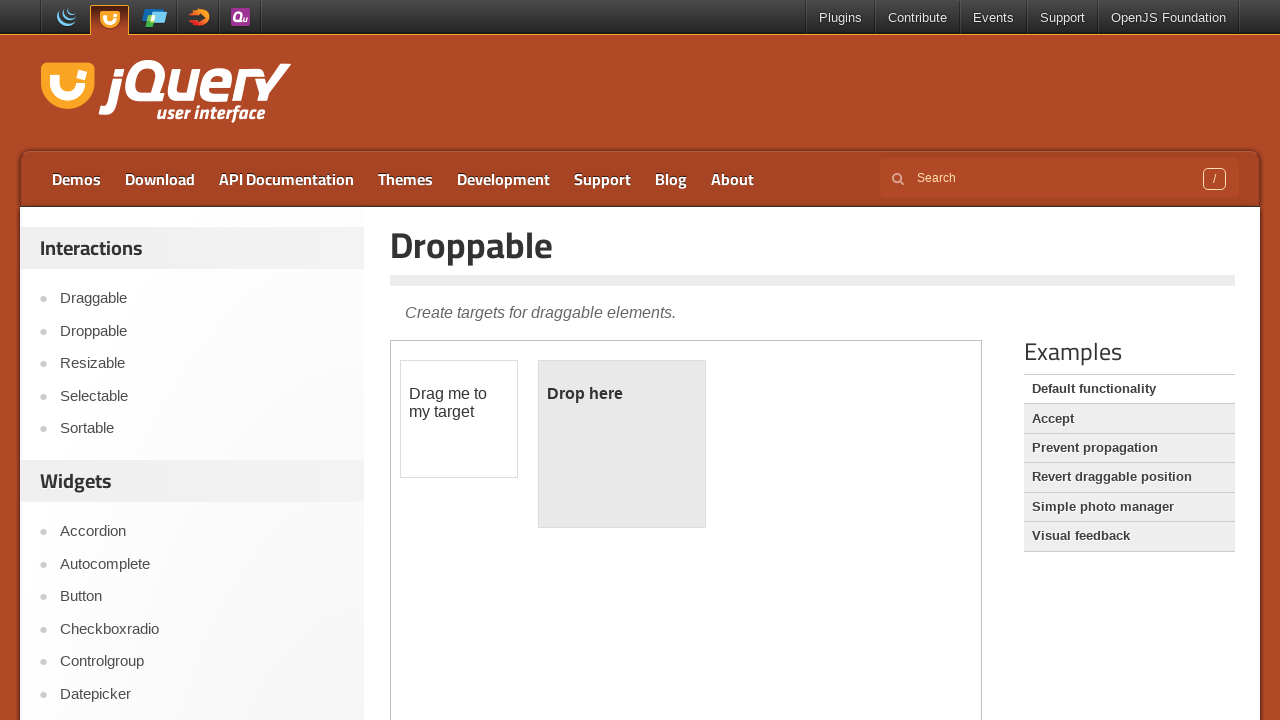

Located the demo iframe on the droppable page
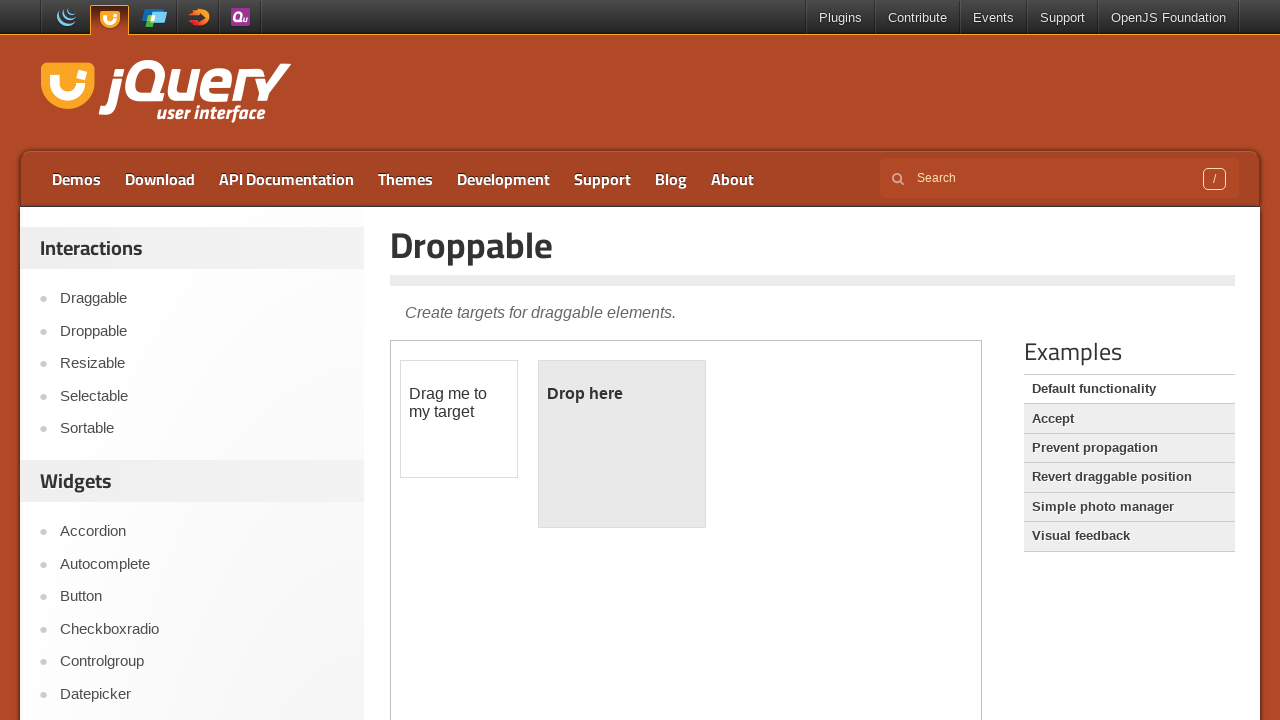

Located the draggable element within the iframe
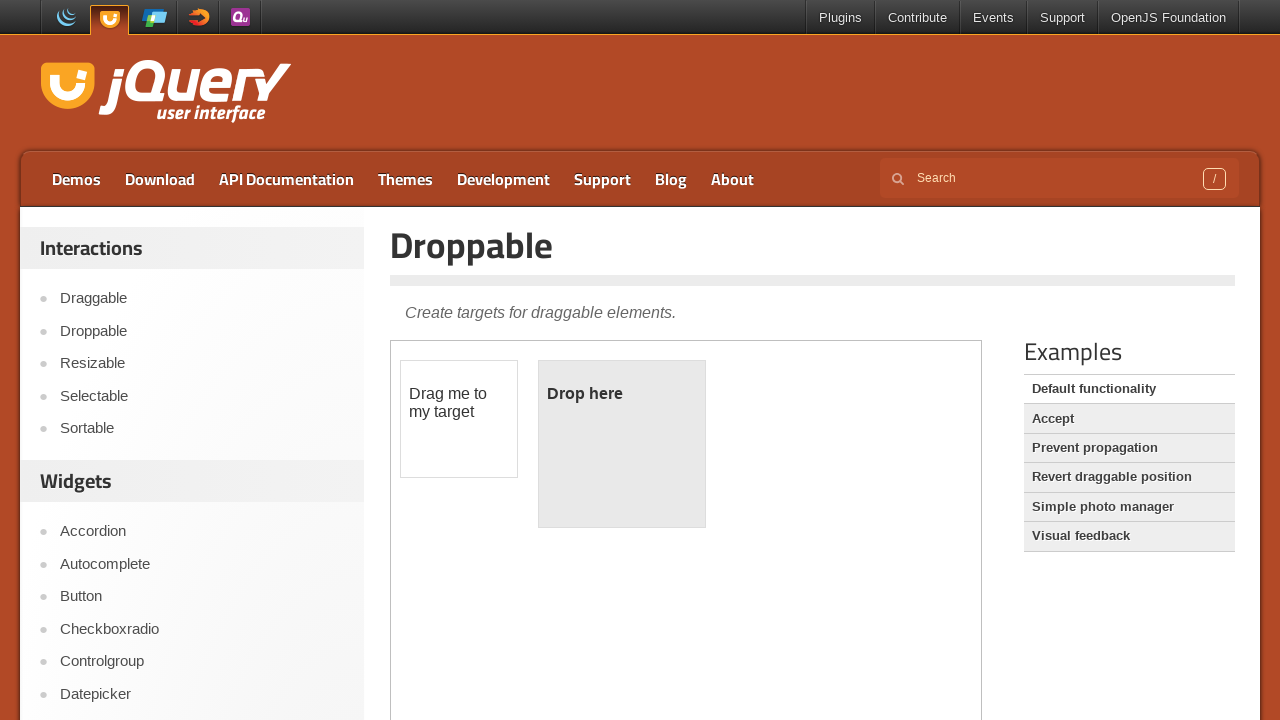

Located the droppable target element within the iframe
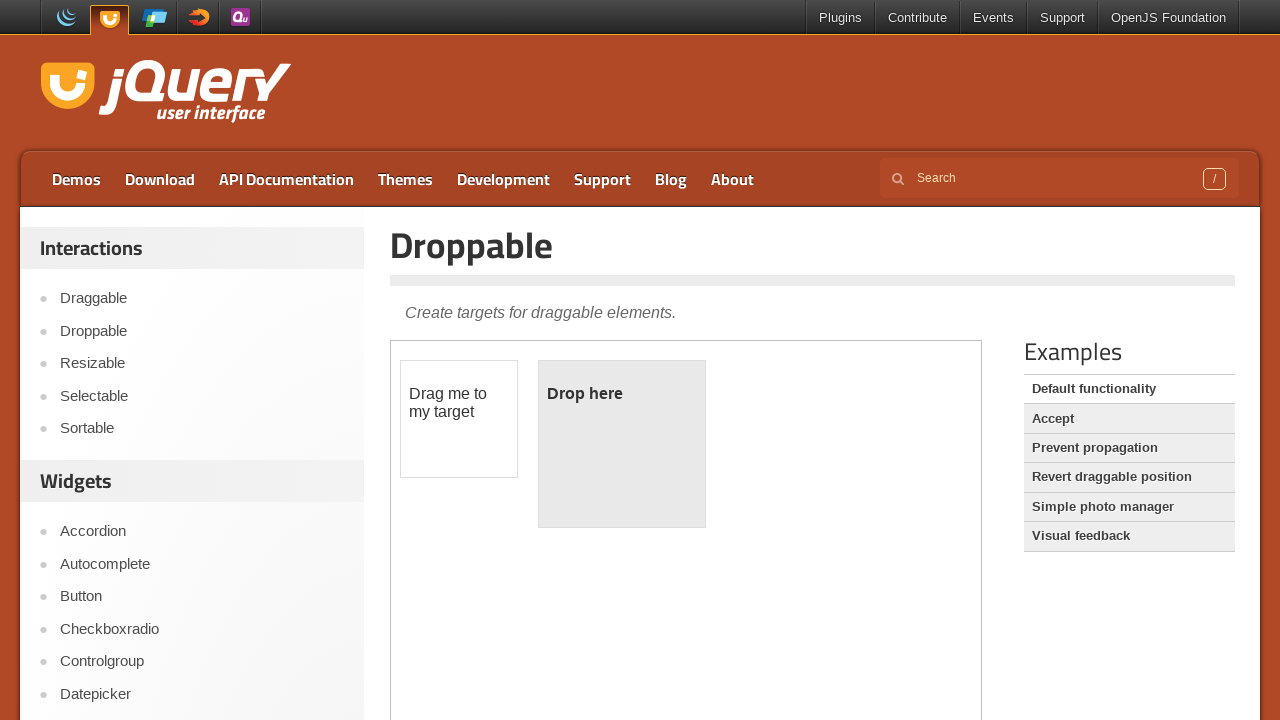

Draggable element became visible
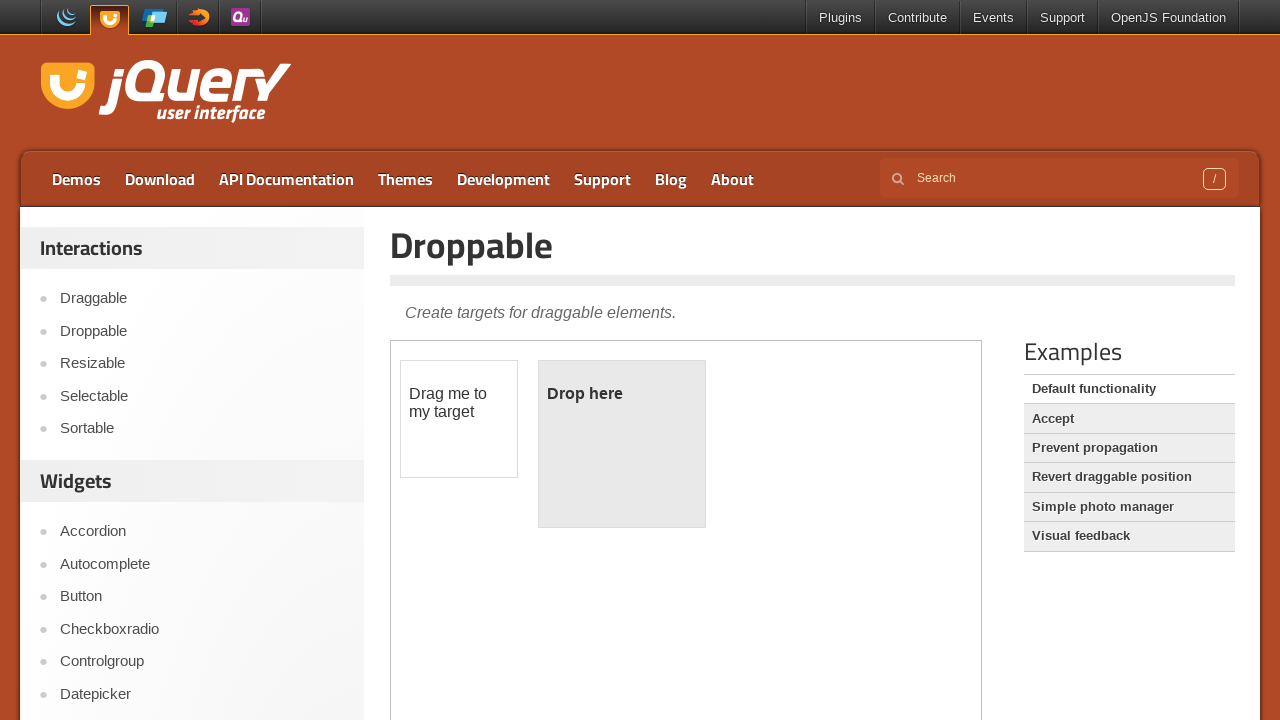

Droppable target element became visible
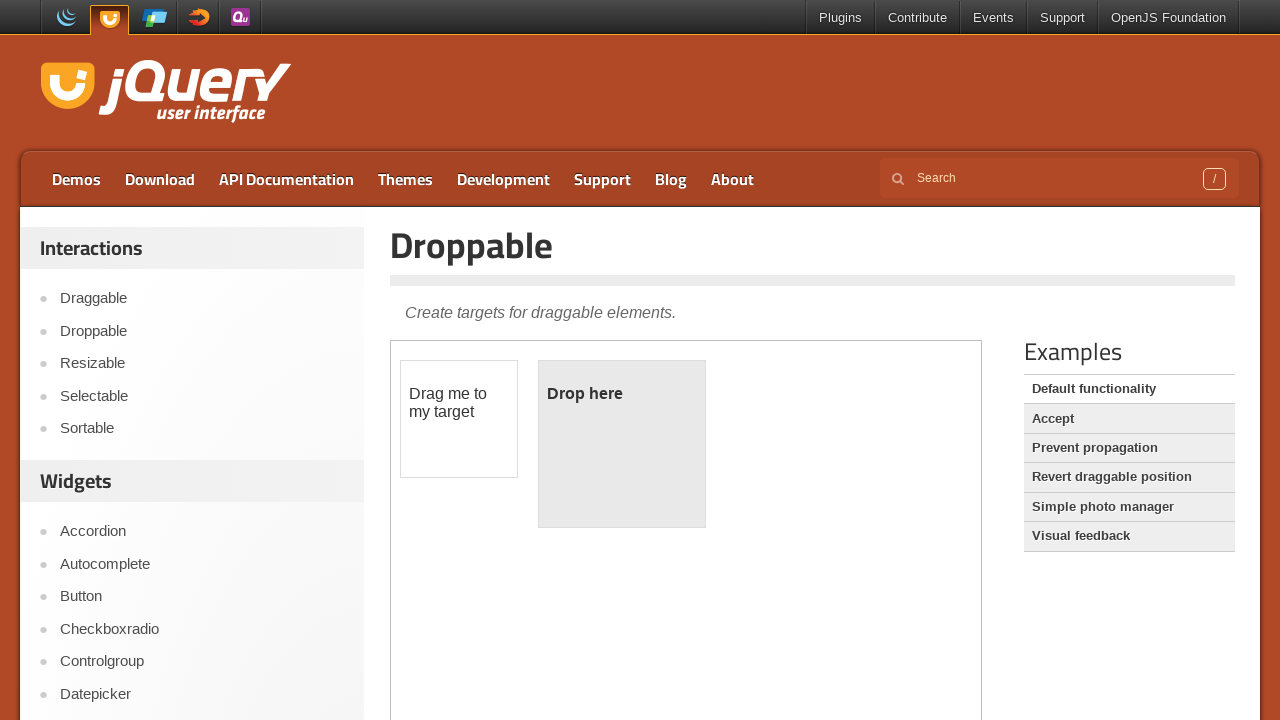

Dragged the draggable element to the droppable target at (622, 444)
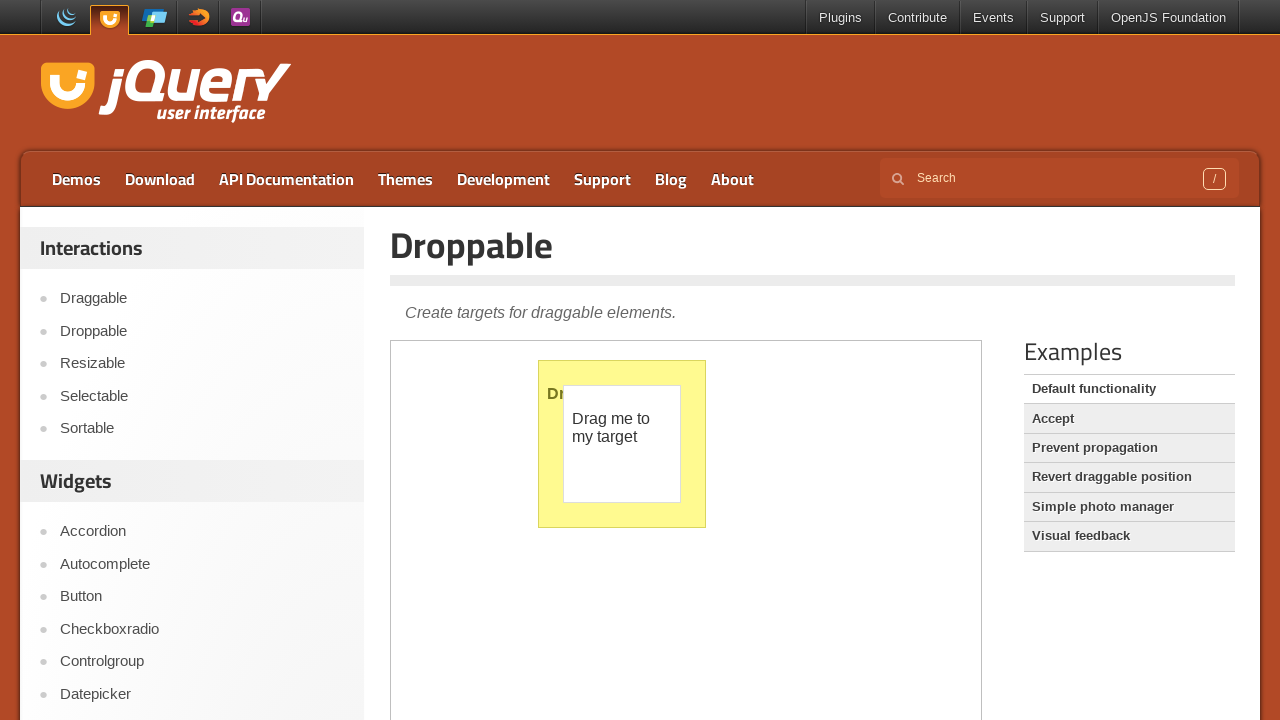

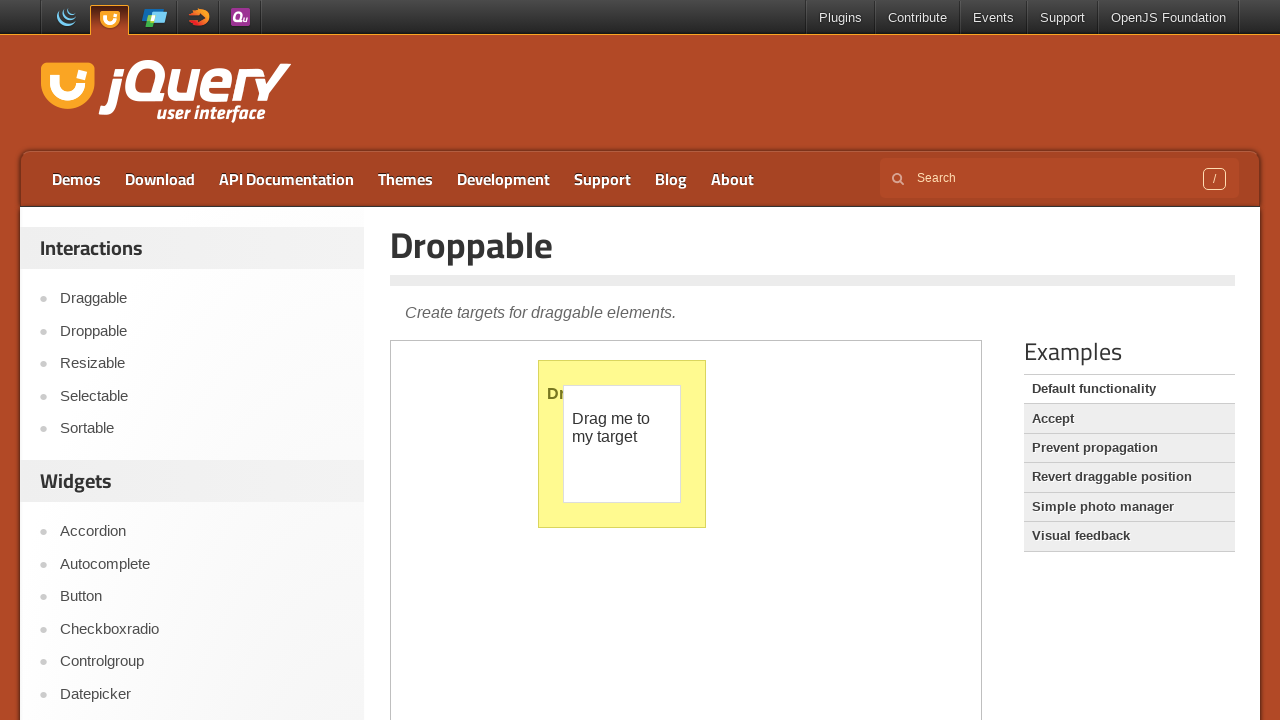